Tests that the MKE field accepts a value between 2 and 4 characters by entering 2 characters and verifying no error message appears

Starting URL: https://devmountain-qa.github.io/enter-wanted/1.4_Assignment/index.html

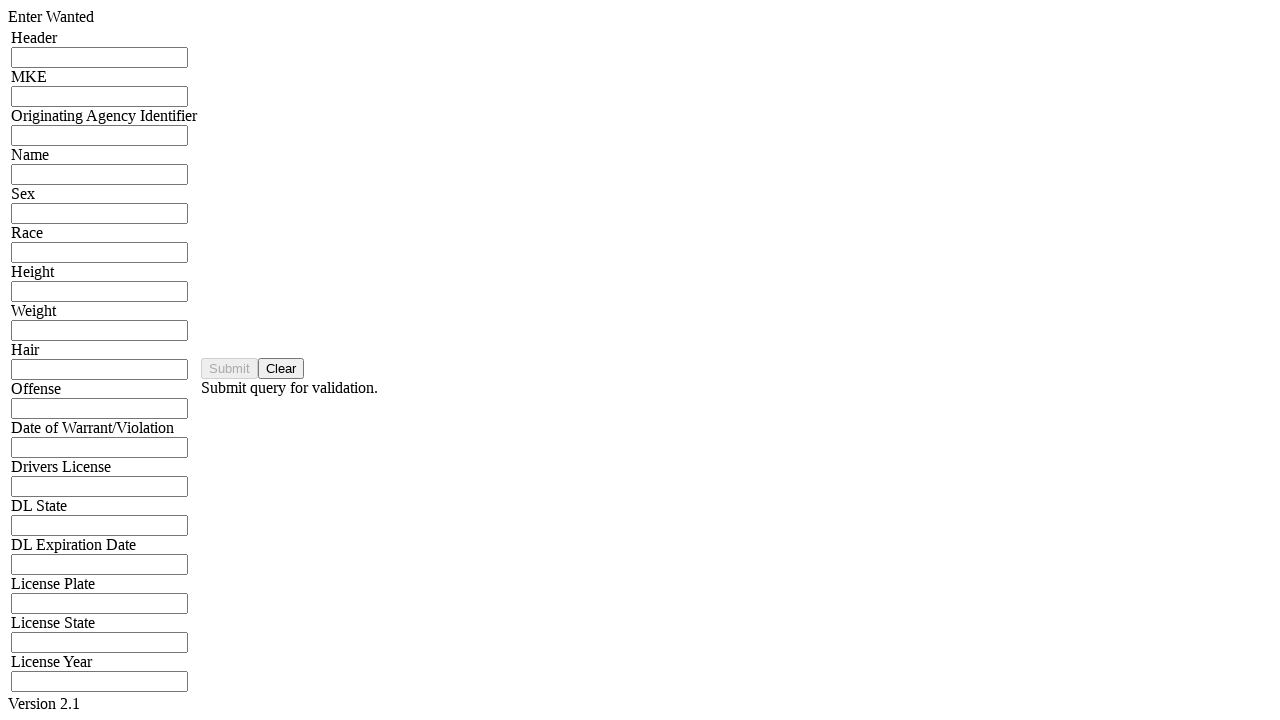

Navigated to MKE field test page
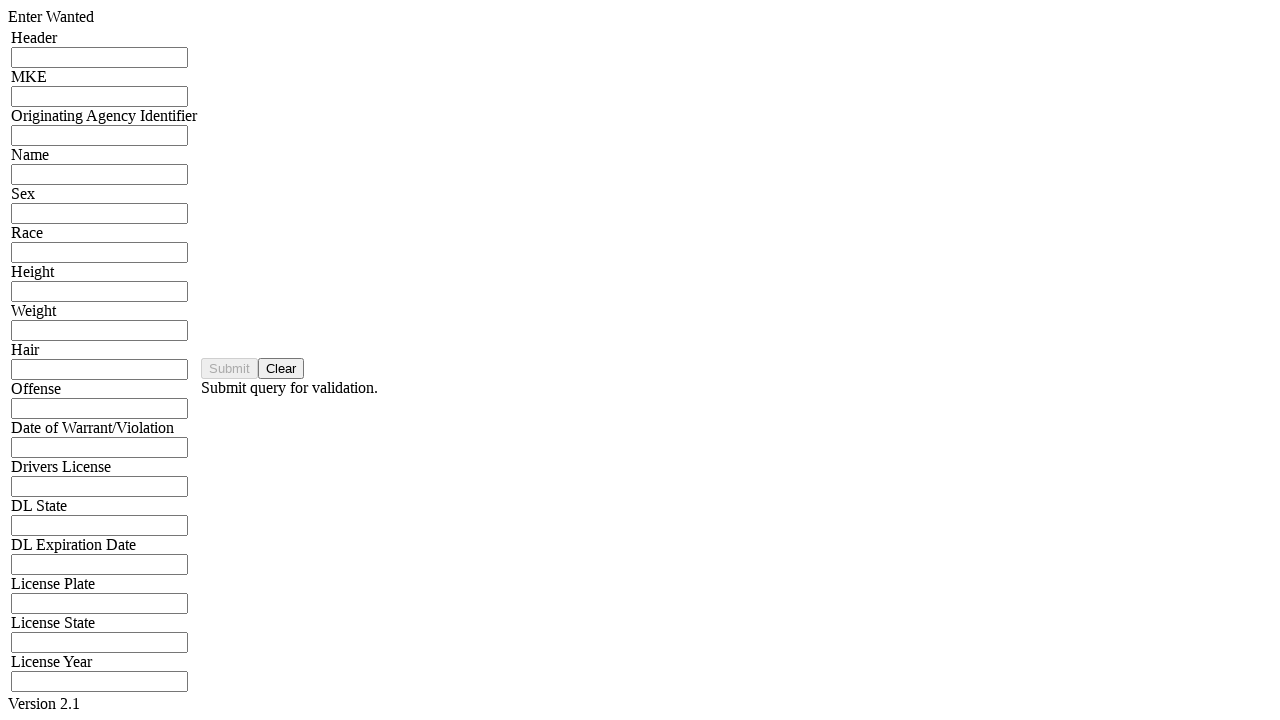

Filled MKE field with 2 characters 'qw' on input[name='mkeInput']
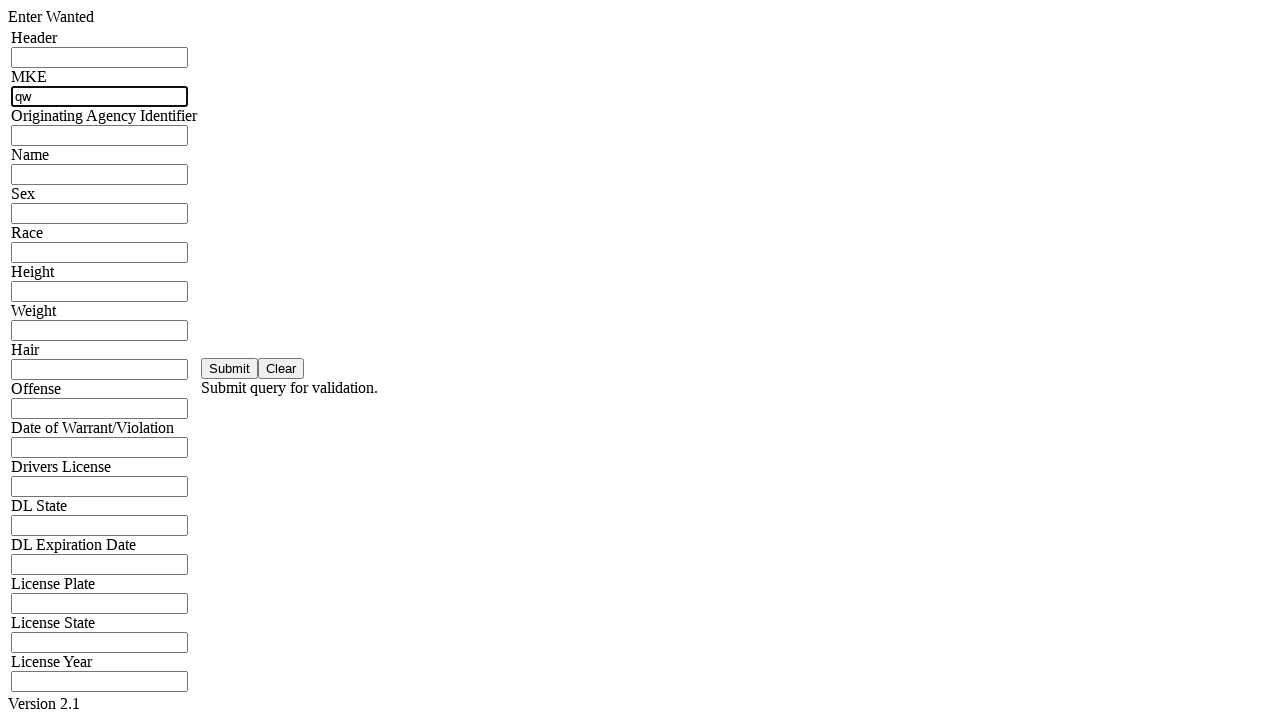

Clicked save button to submit form at (230, 368) on #saveBtn
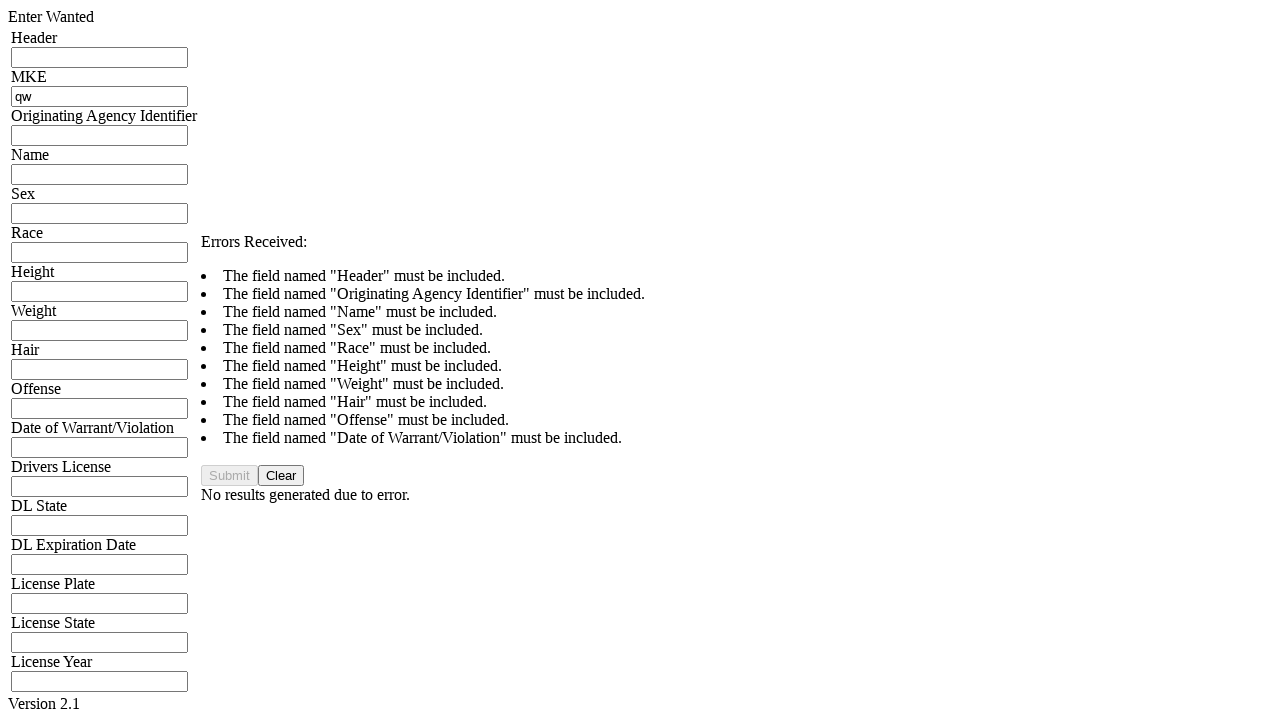

Waited 500ms for potential error messages to appear
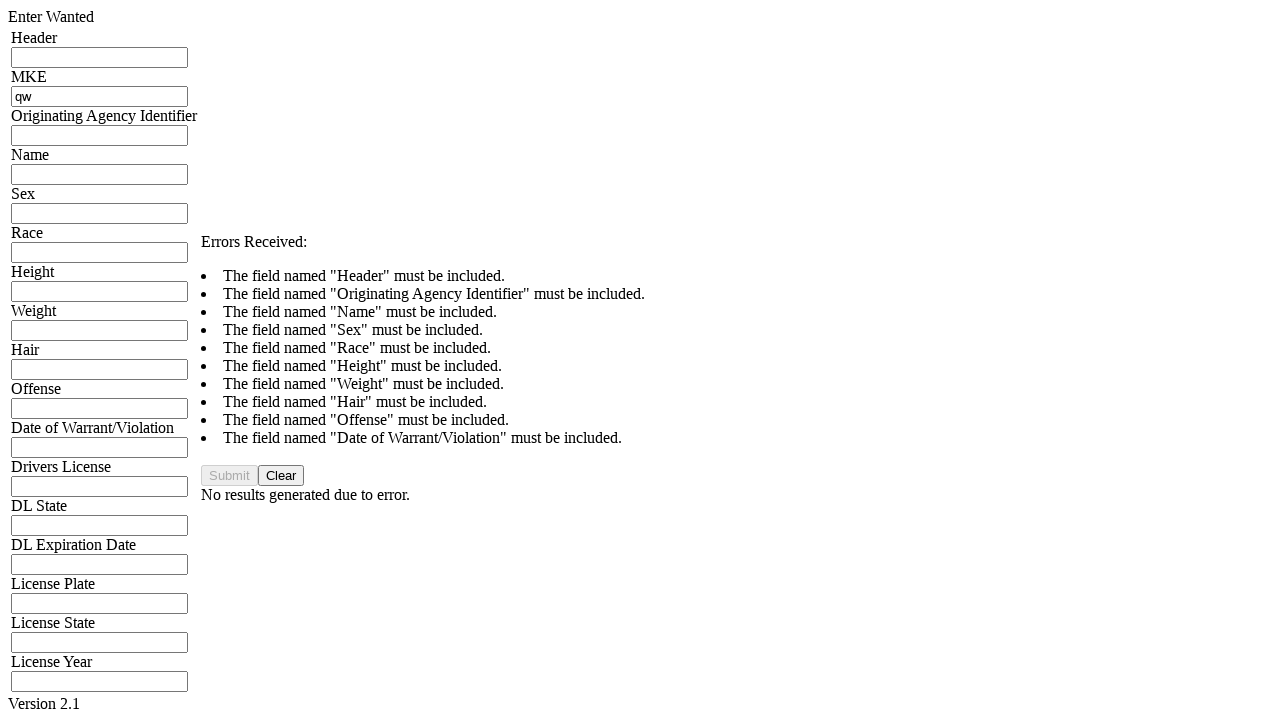

Verified no error message appears for 2-character MKE value
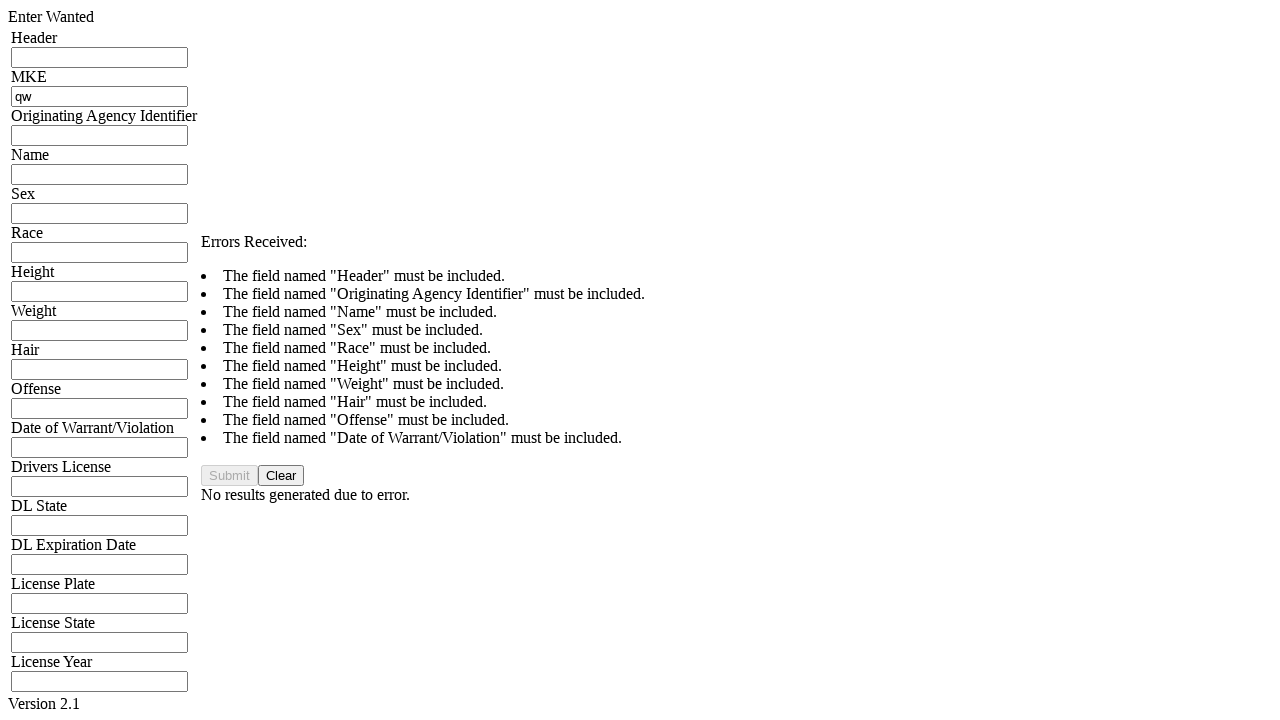

Assertion passed: MKE field accepts 2-character value without error
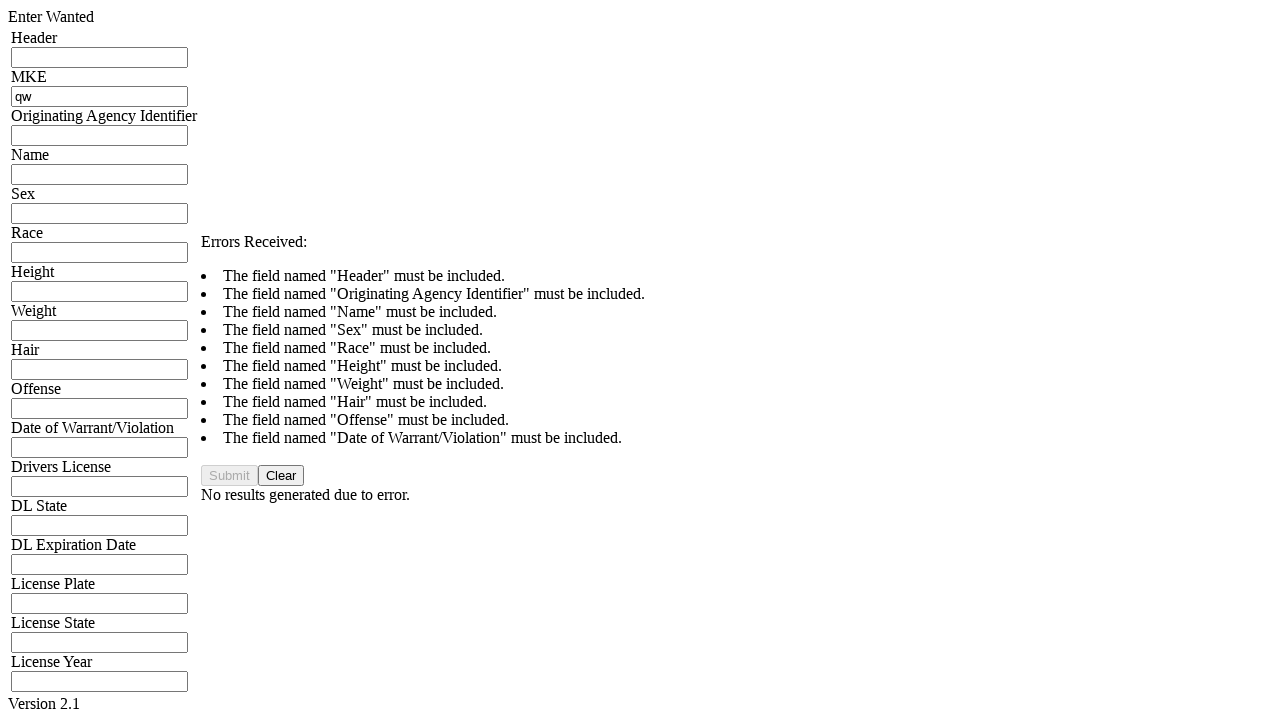

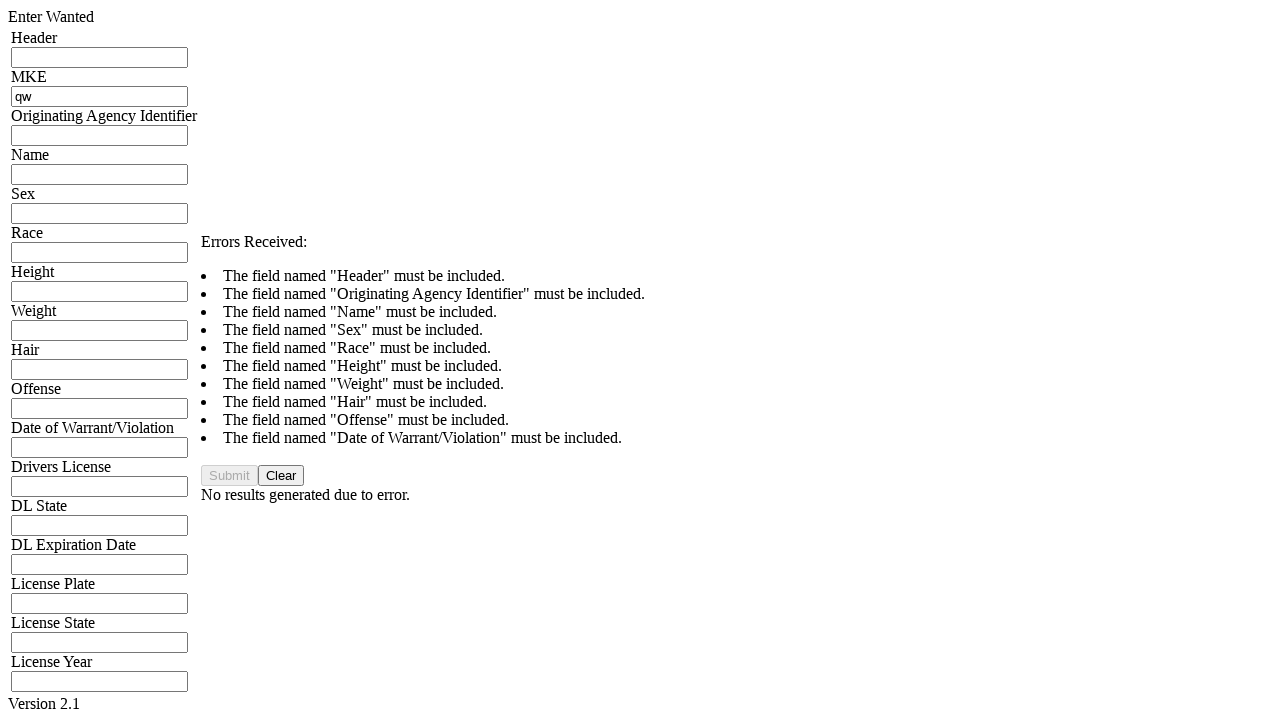